Tests the product browsing flow on Demoblaze e-commerce site by clicking on the monitor category, selecting a specific monitor (ASUS Full HD), and verifying the product details page is displayed.

Starting URL: https://www.demoblaze.com/

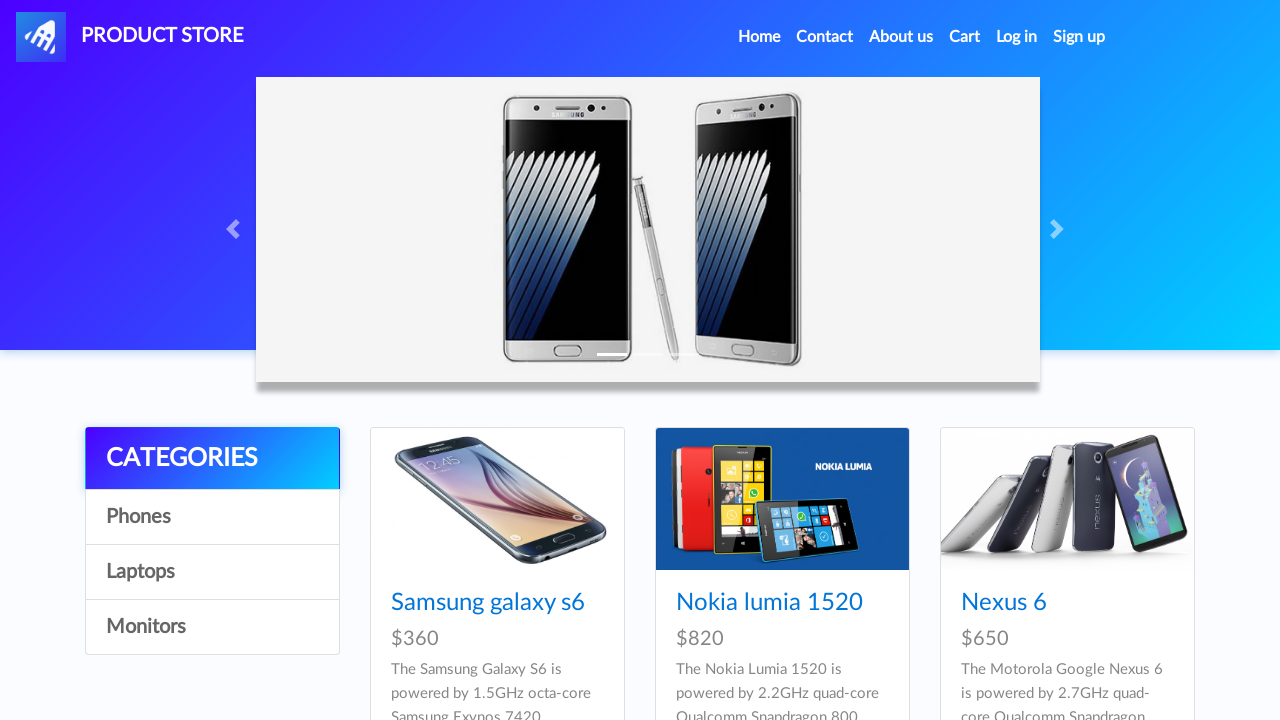

Clicked on monitor category filter at (212, 627) on a[href='#'][onclick="byCat('monitor')"]
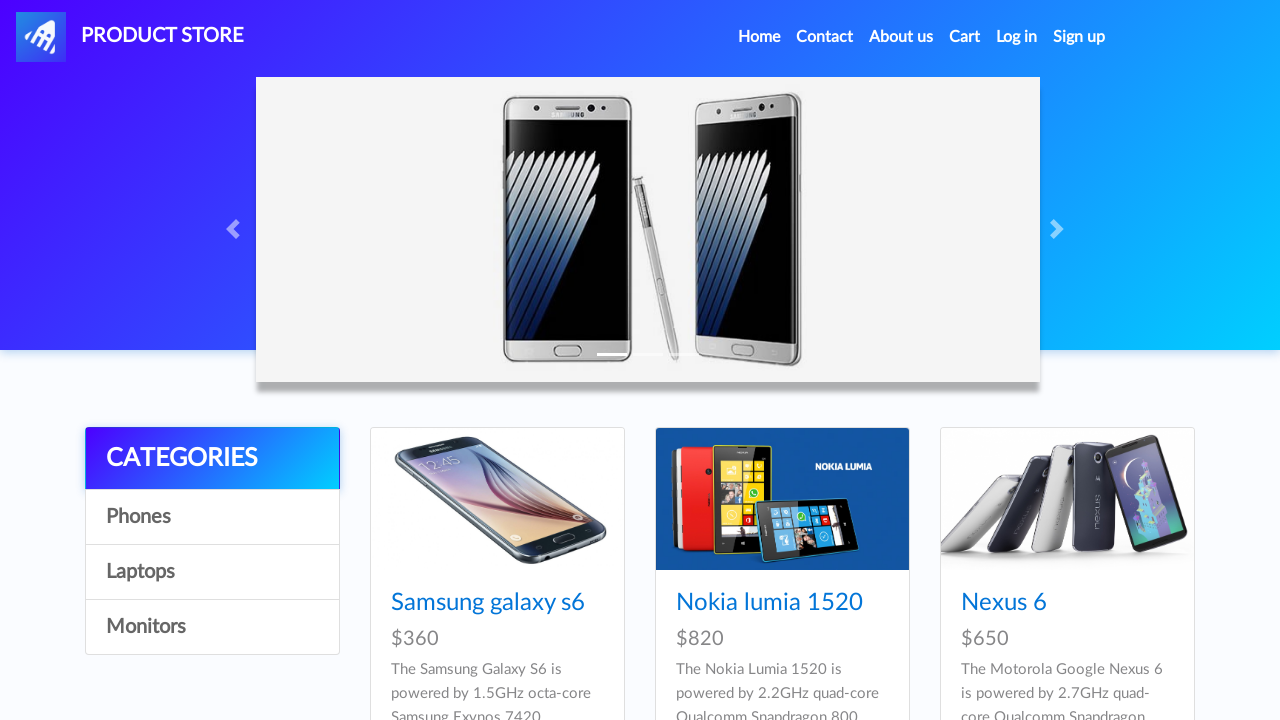

Waited for monitor products to load
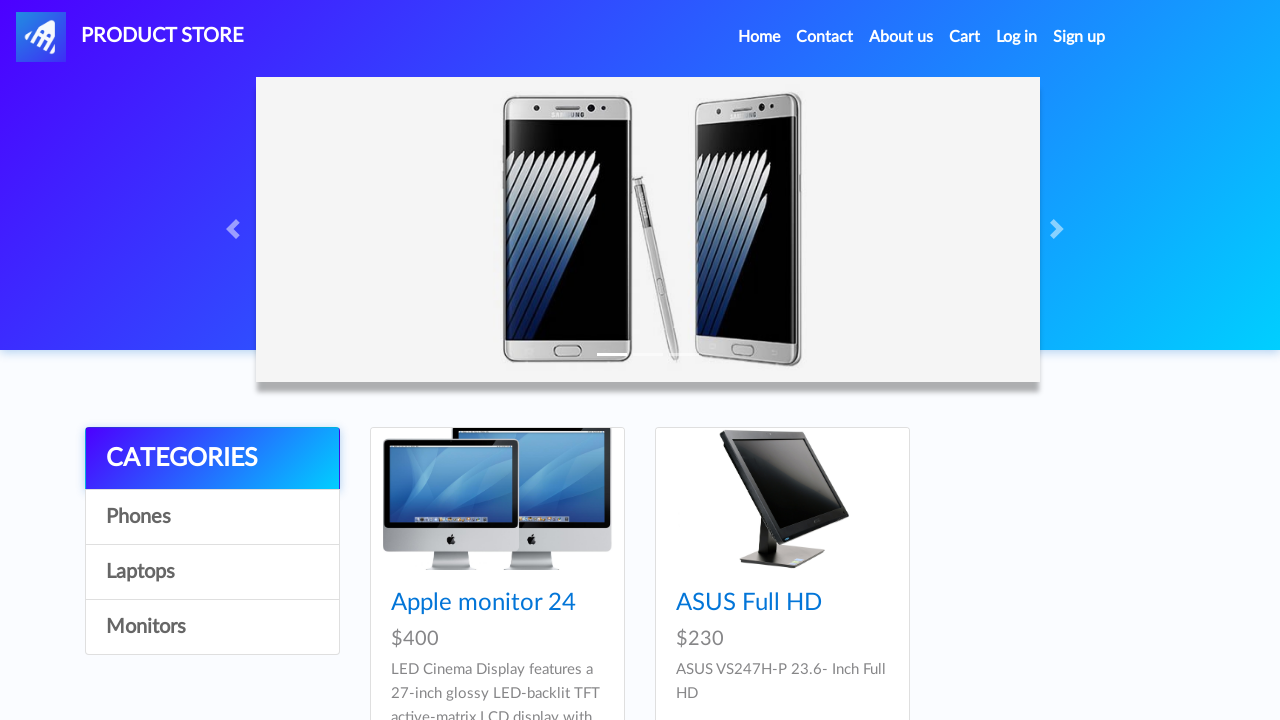

Clicked on ASUS Full HD monitor product link at (749, 603) on #tbodyid > div:nth-child(2) > div > div > h4 > a
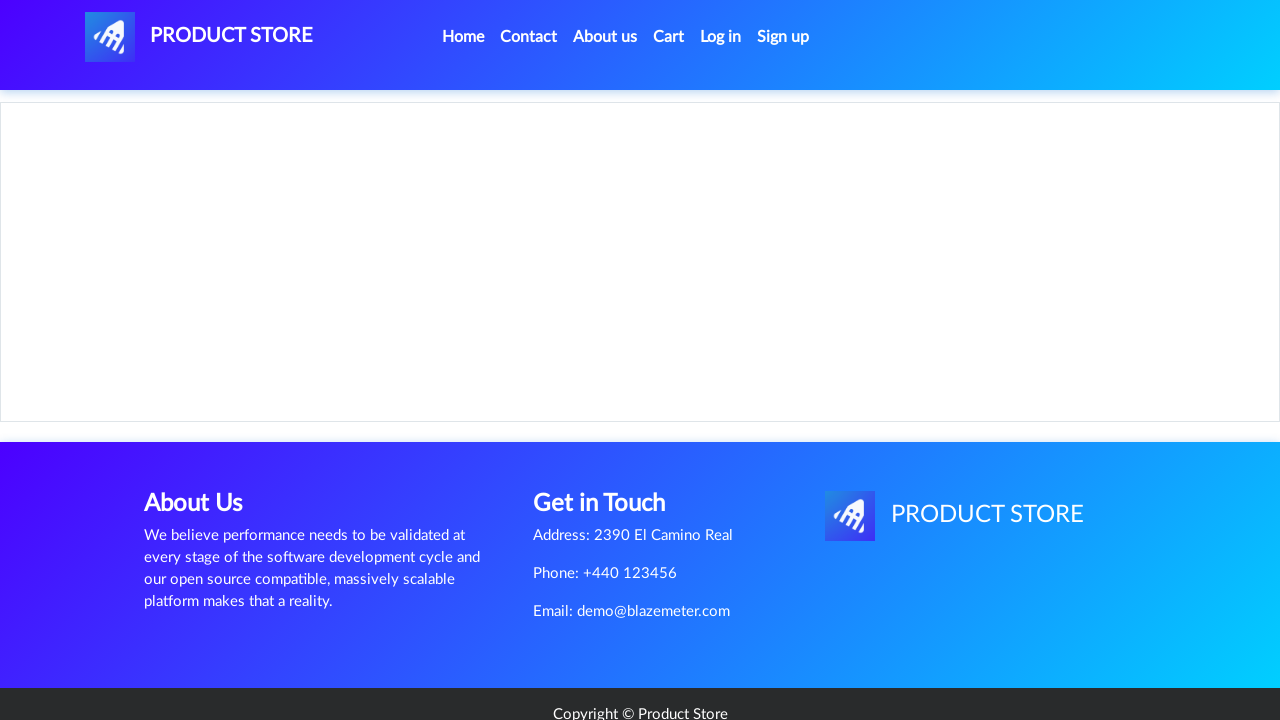

Verified ASUS Full HD product details page is displayed
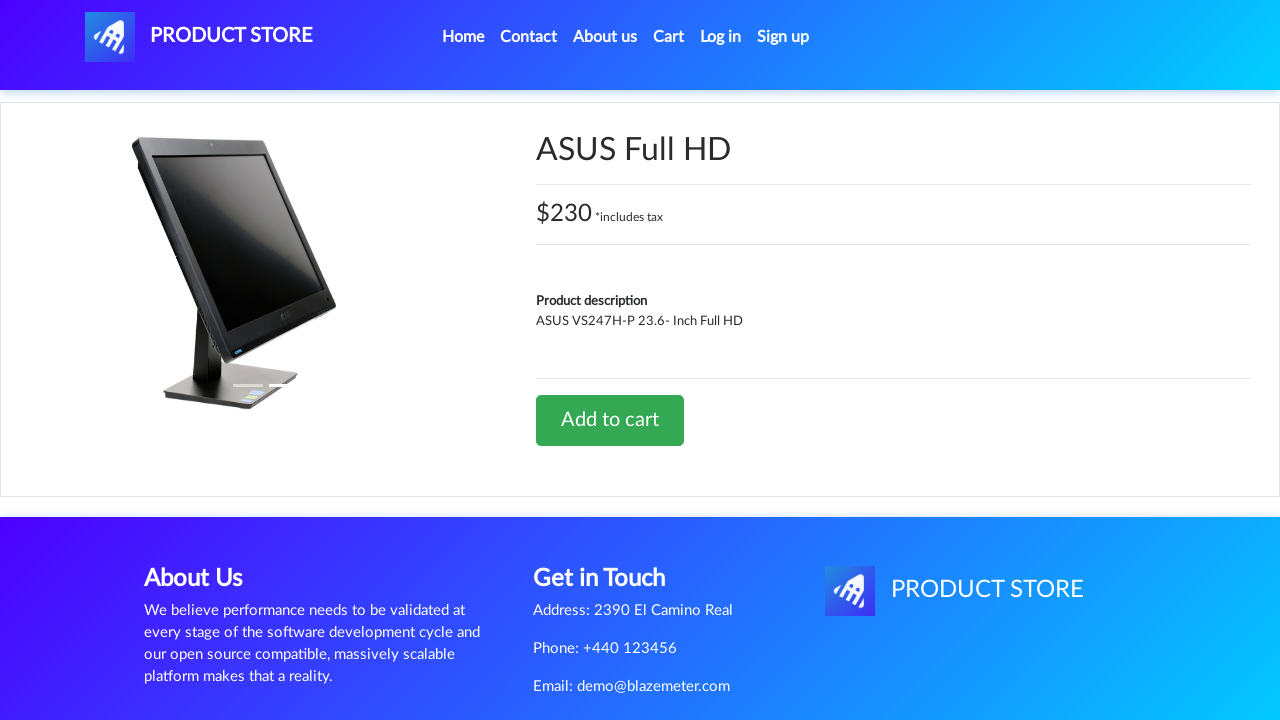

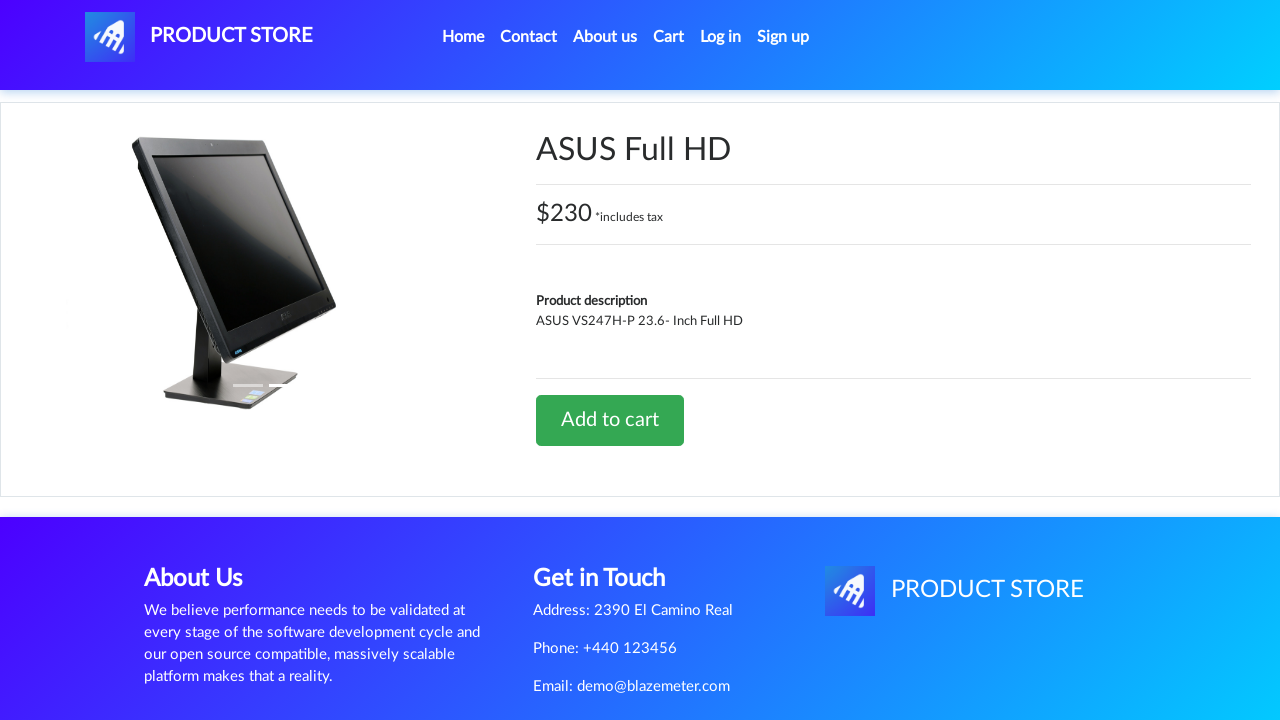